Tests drag and drop functionality by dragging an element from source to target within an iframe on the jQuery UI demo page

Starting URL: https://jqueryui.com/droppable/

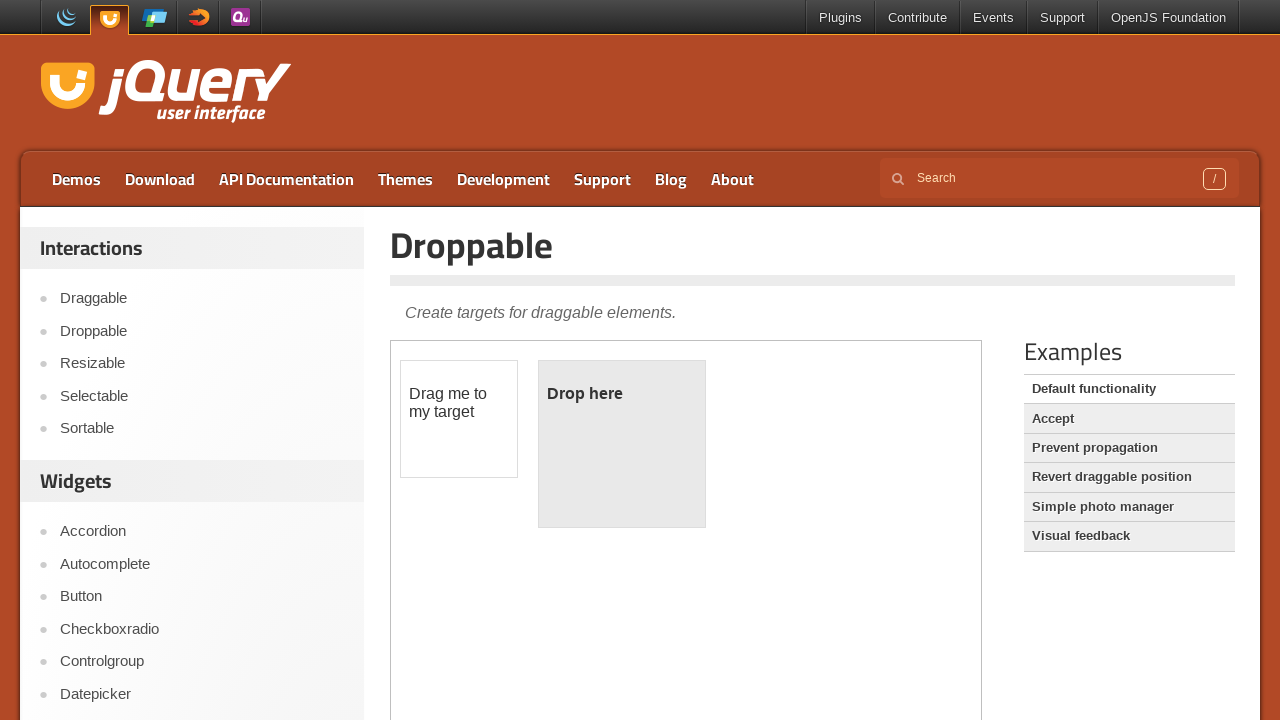

Navigated to jQuery UI droppable demo page
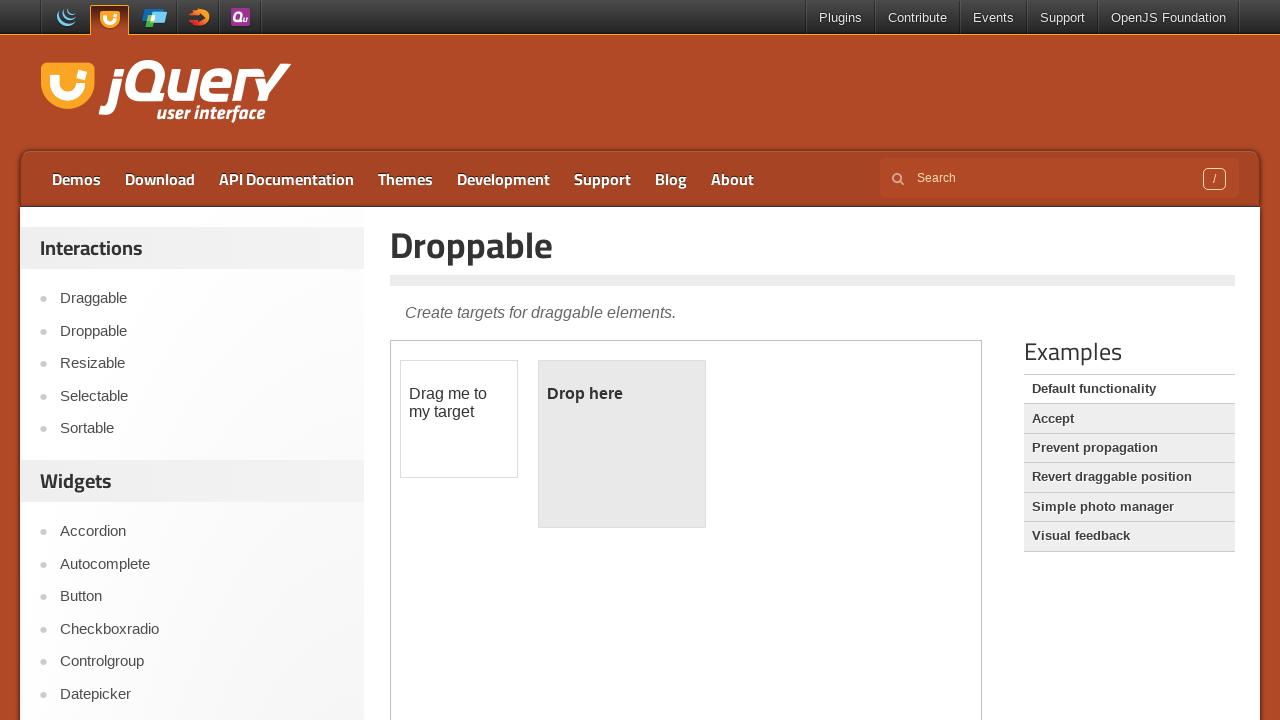

Located the demo frame
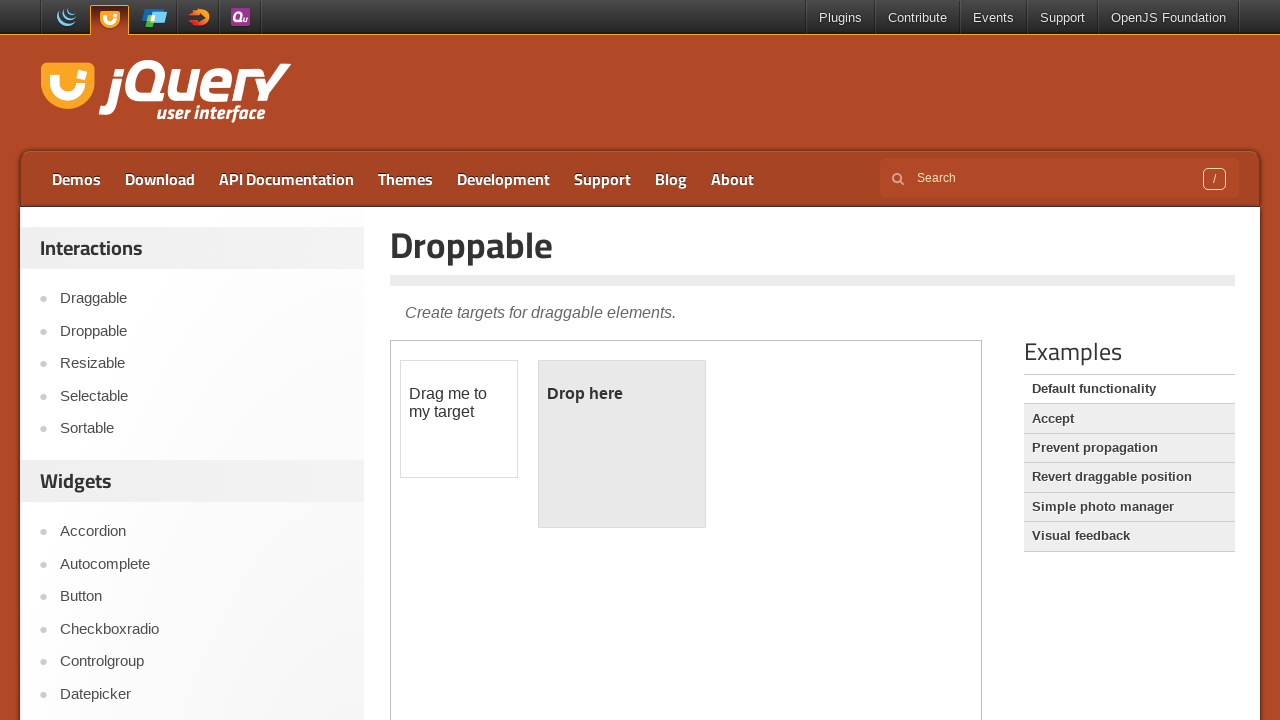

Located draggable source element
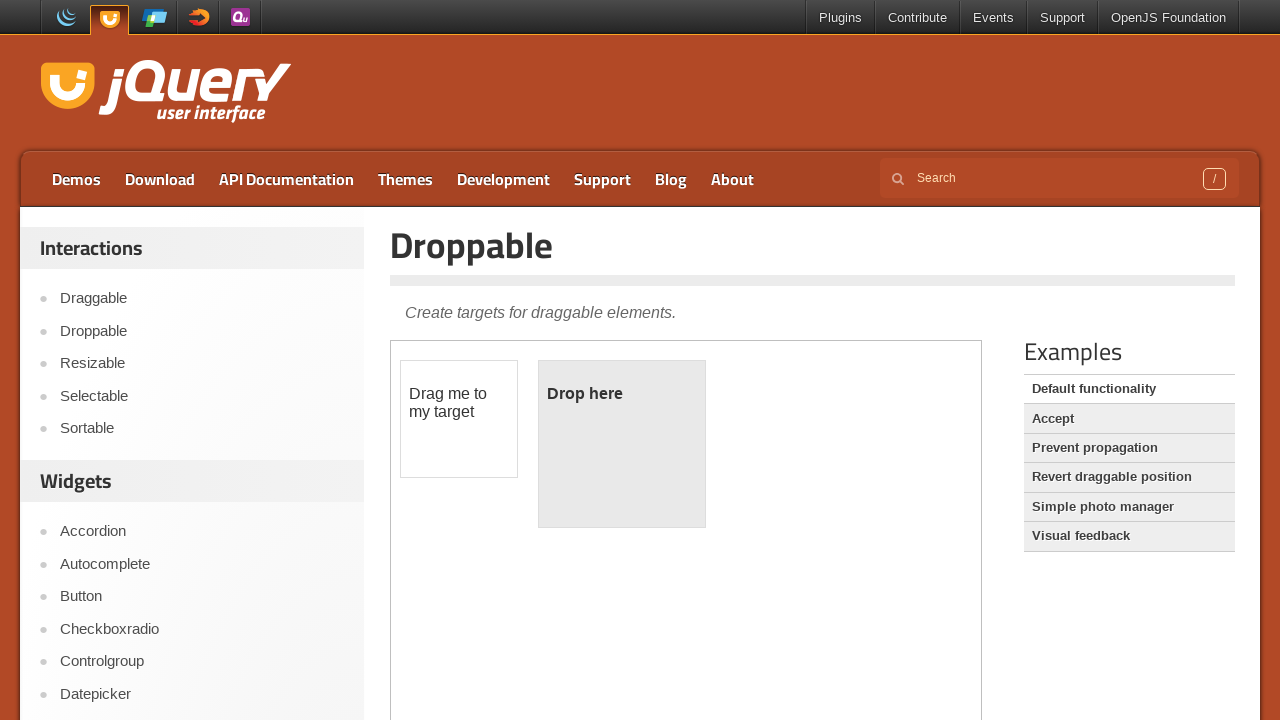

Located droppable target element
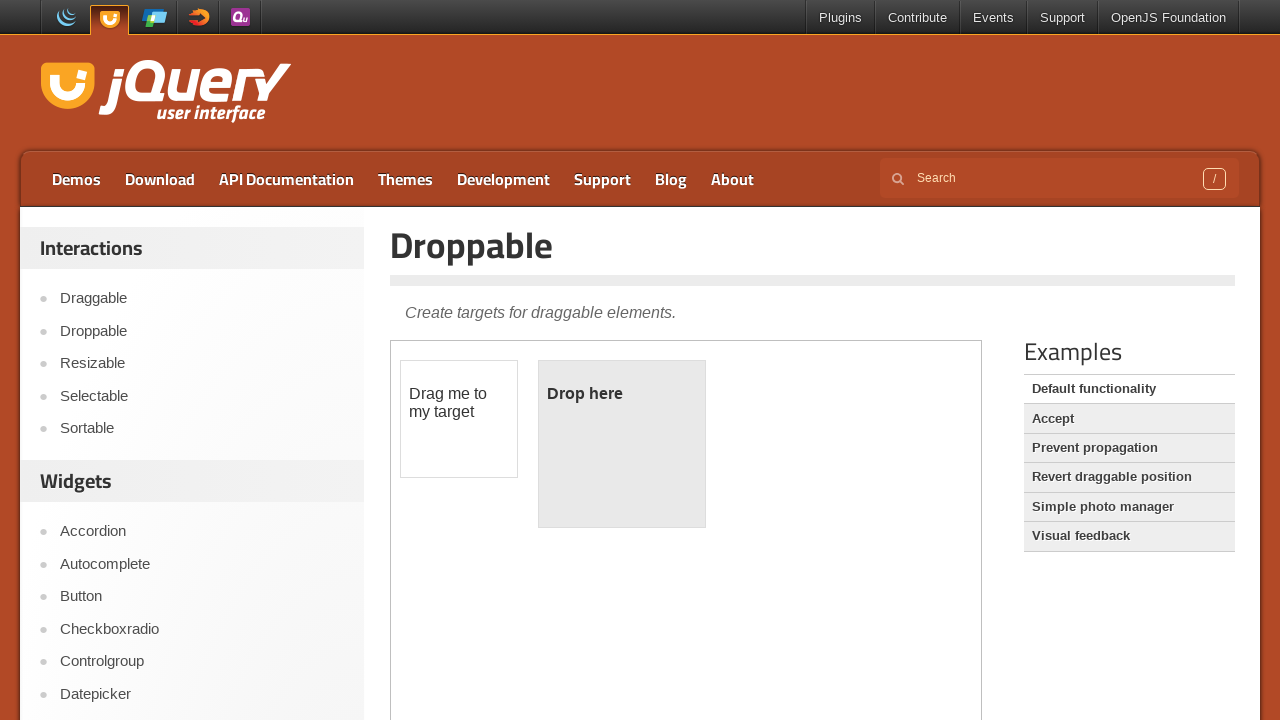

Performed drag and drop from draggable to droppable element at (622, 444)
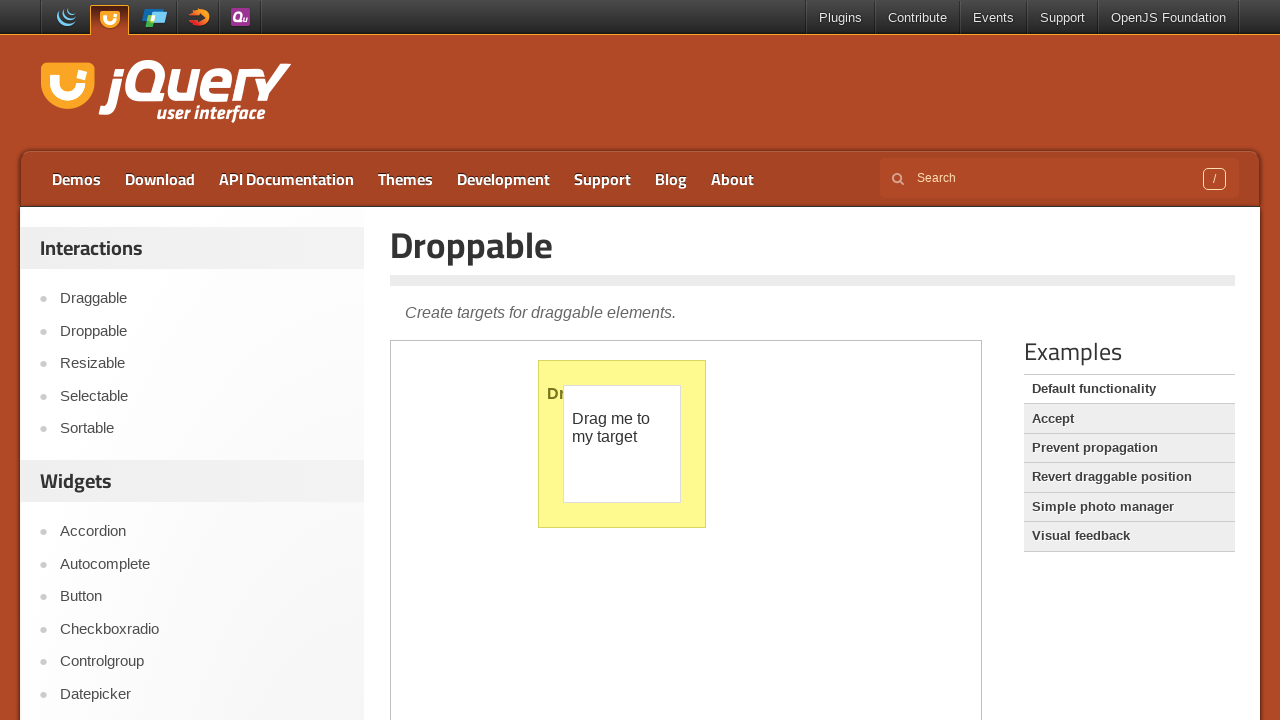

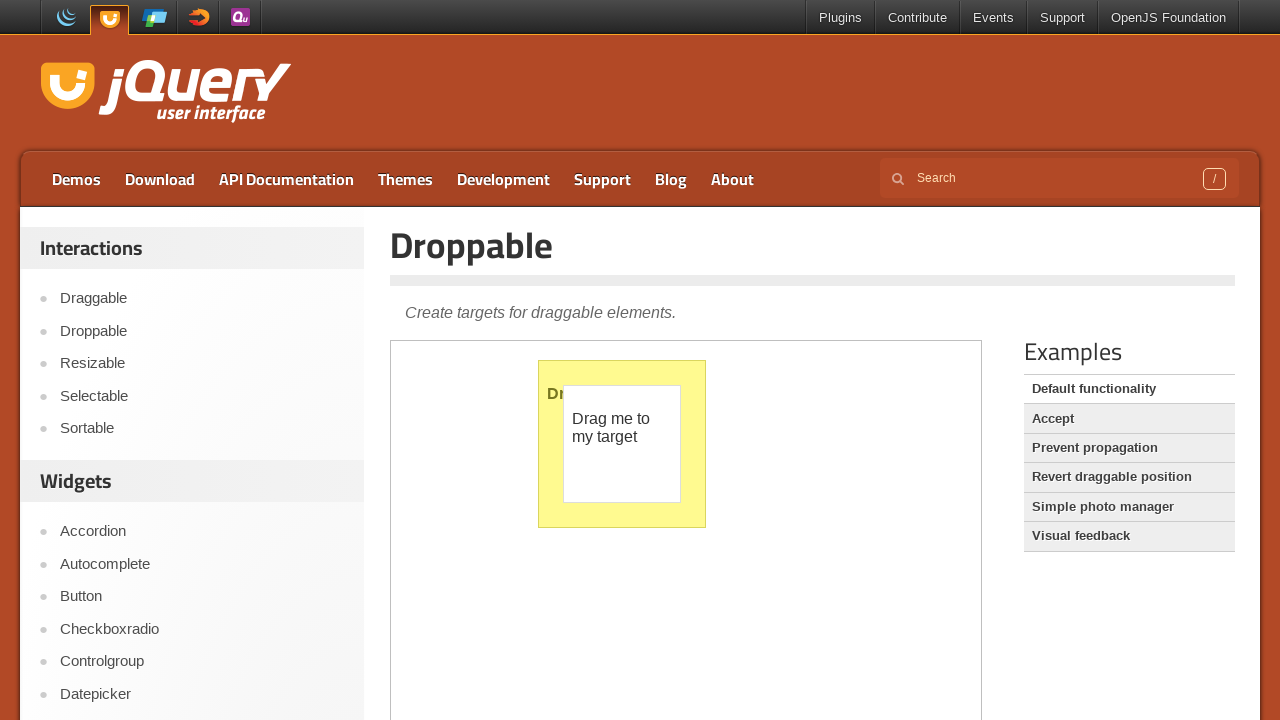